Tests editing a task name from the All view

Starting URL: https://todomvc4tasj.herokuapp.com/

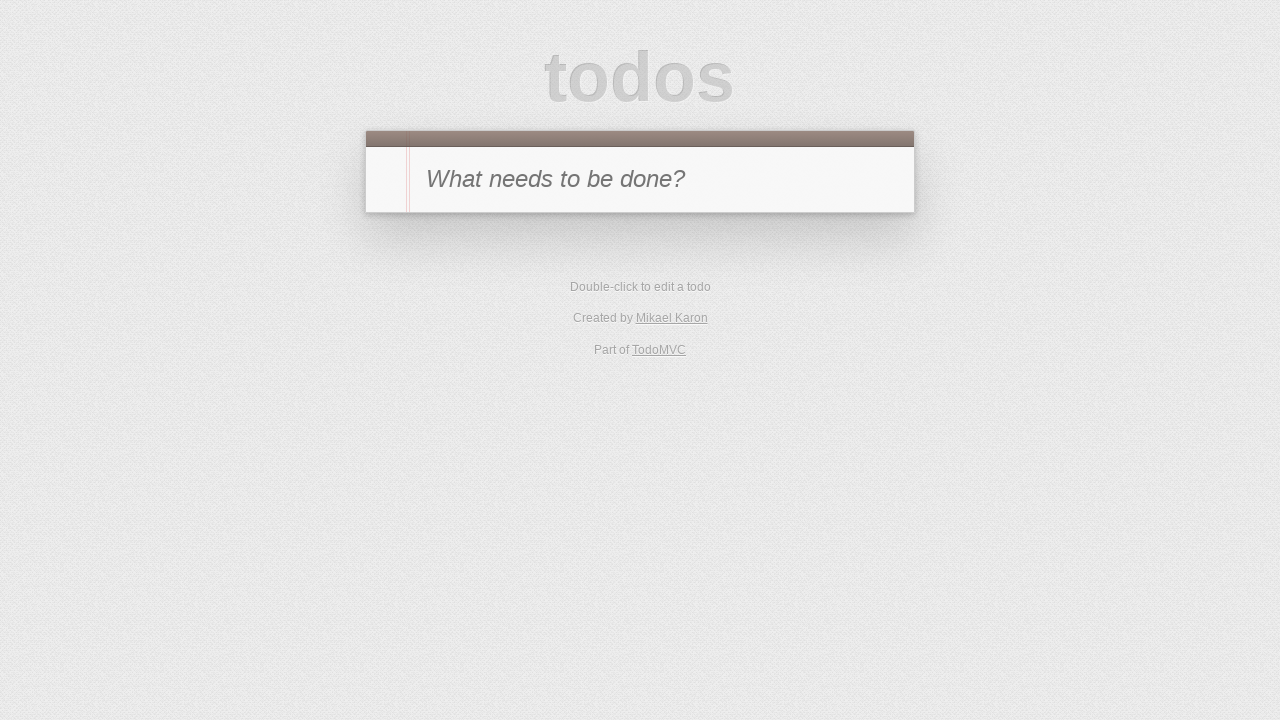

Set up active task via localStorage
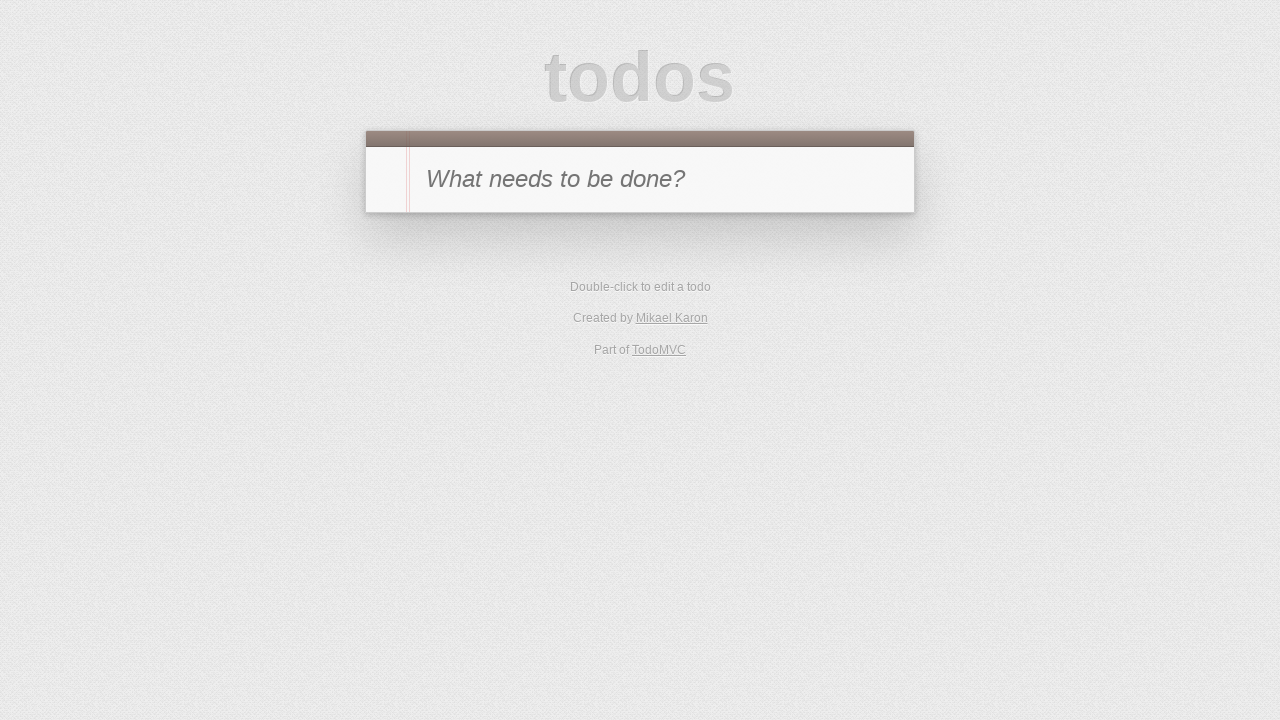

Reloaded page to display task from localStorage
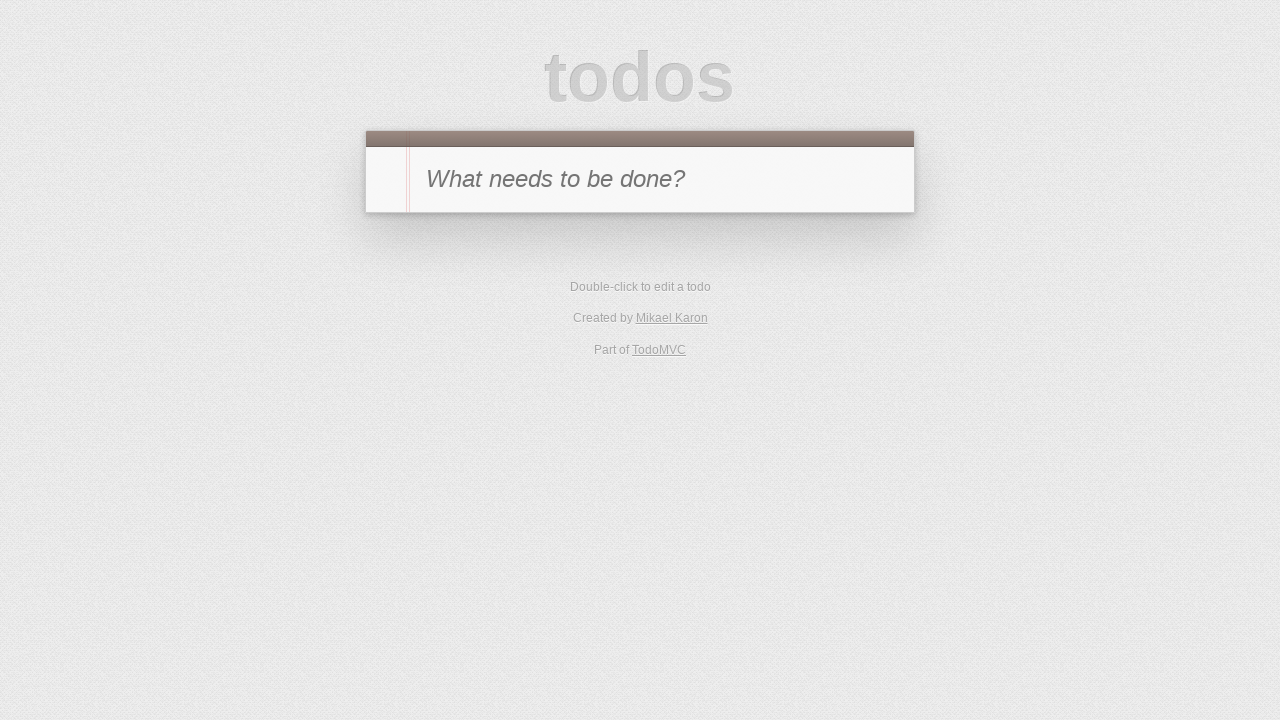

Double-clicked task '1' to enter edit mode at (640, 242) on #todo-list li:has-text('1')
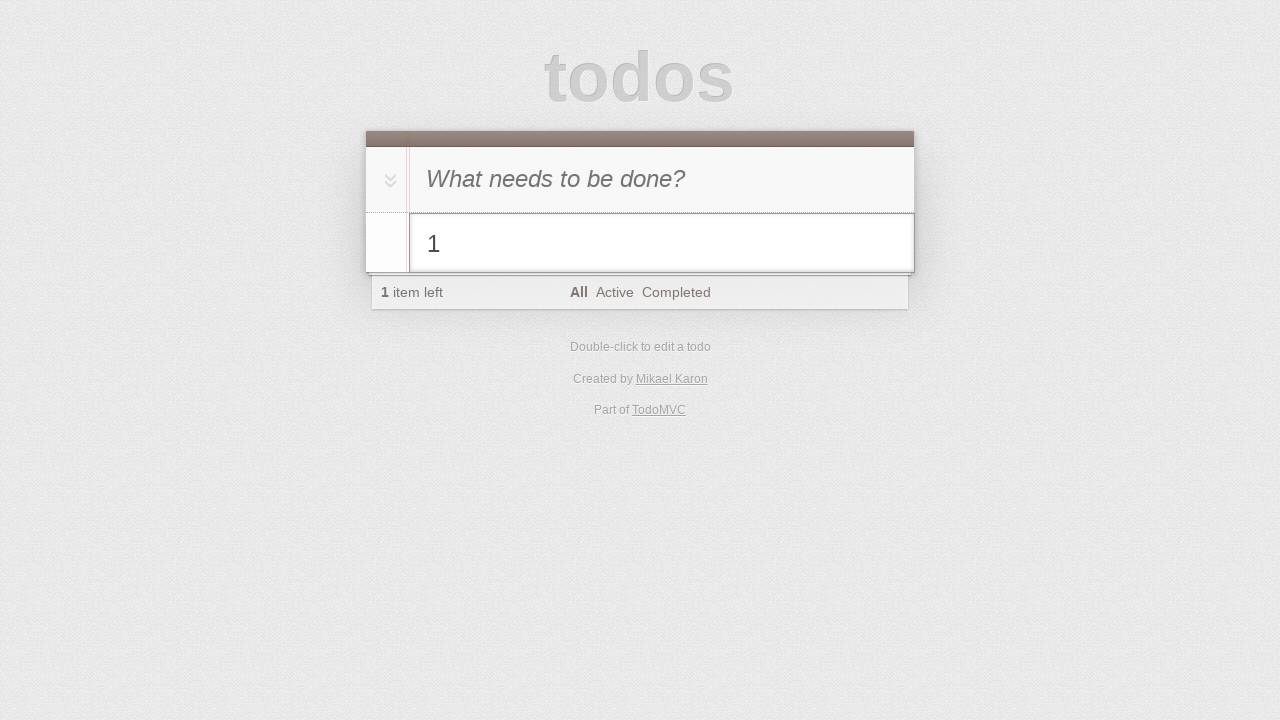

Filled edit field with new task name '1 edited' on #todo-list li.editing .edit
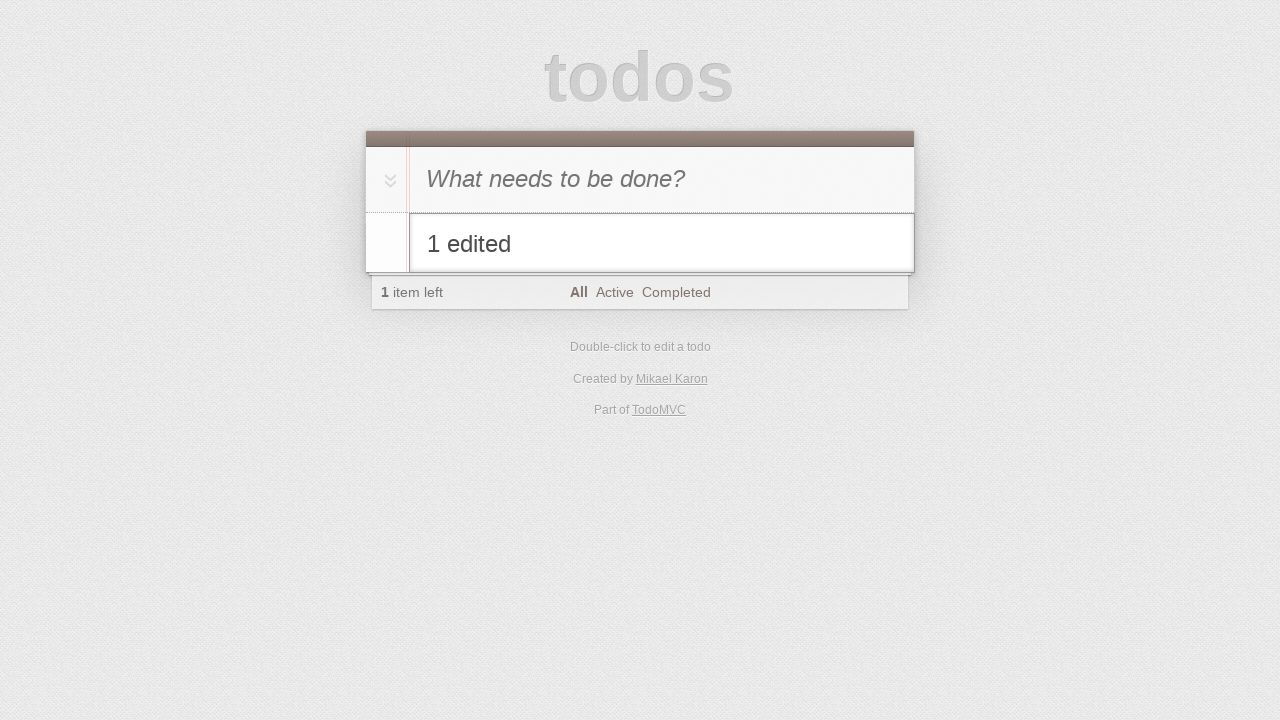

Pressed Enter to save the edited task on #todo-list li.editing .edit
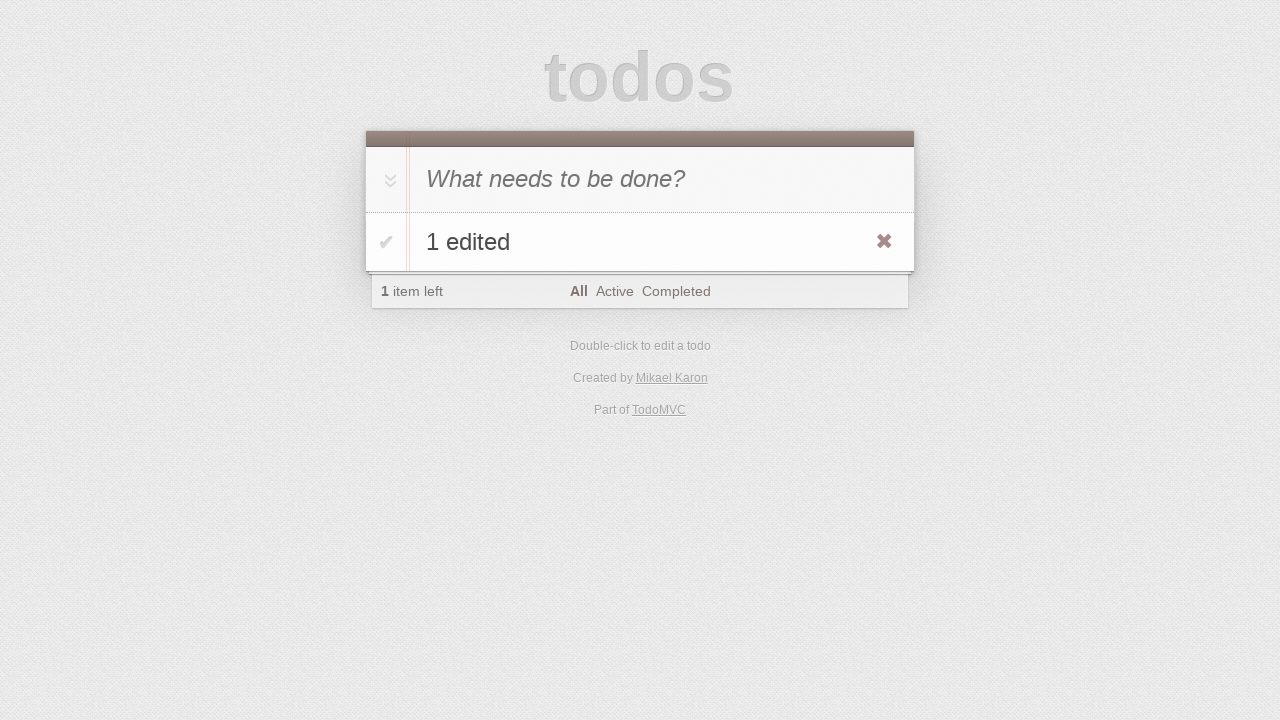

Verified edited task '1 edited' is visible in the All view
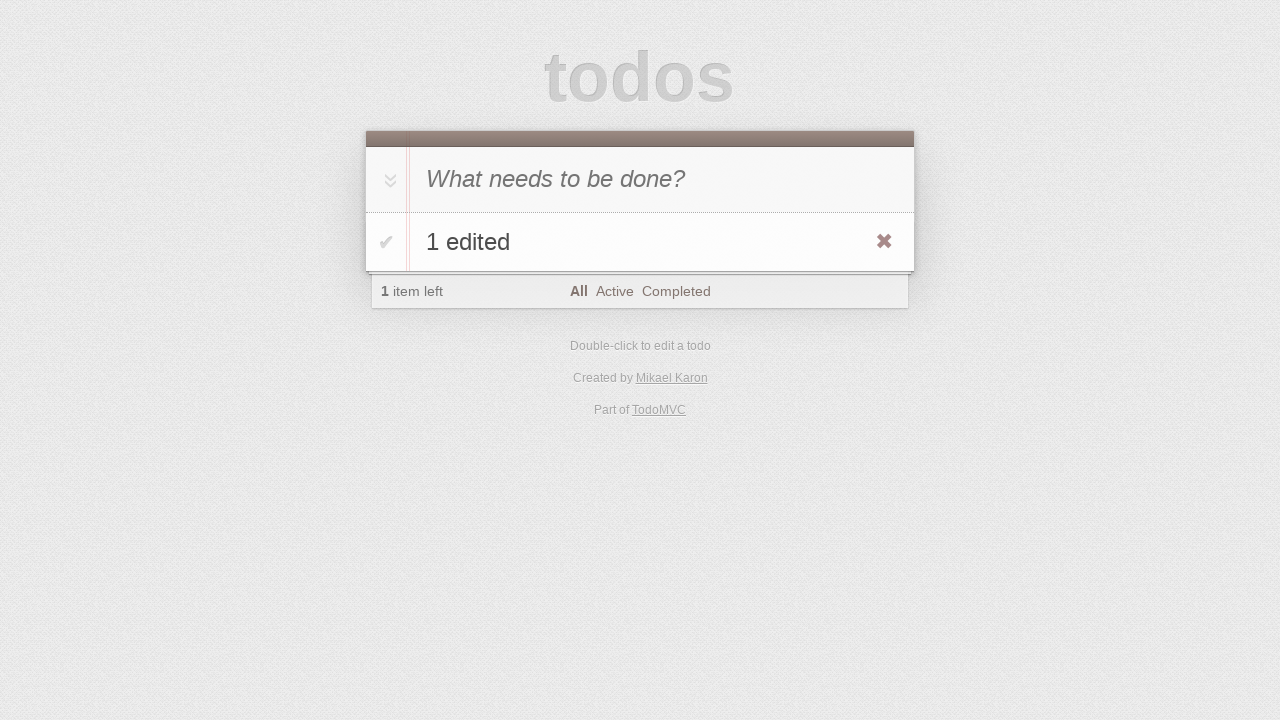

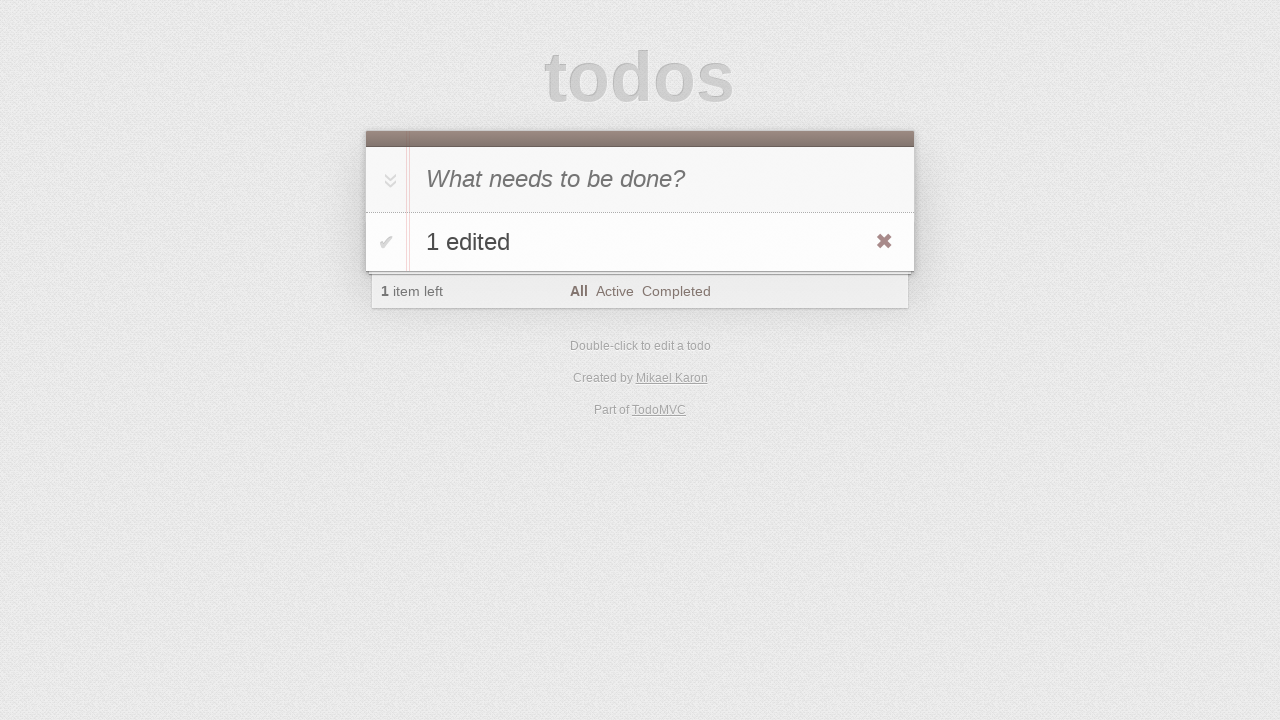